Tests dynamic controls with explicit waits by clicking Remove button, waiting for "It's gone!" message, then clicking Add button and waiting for "It's back!" message

Starting URL: https://the-internet.herokuapp.com/dynamic_controls

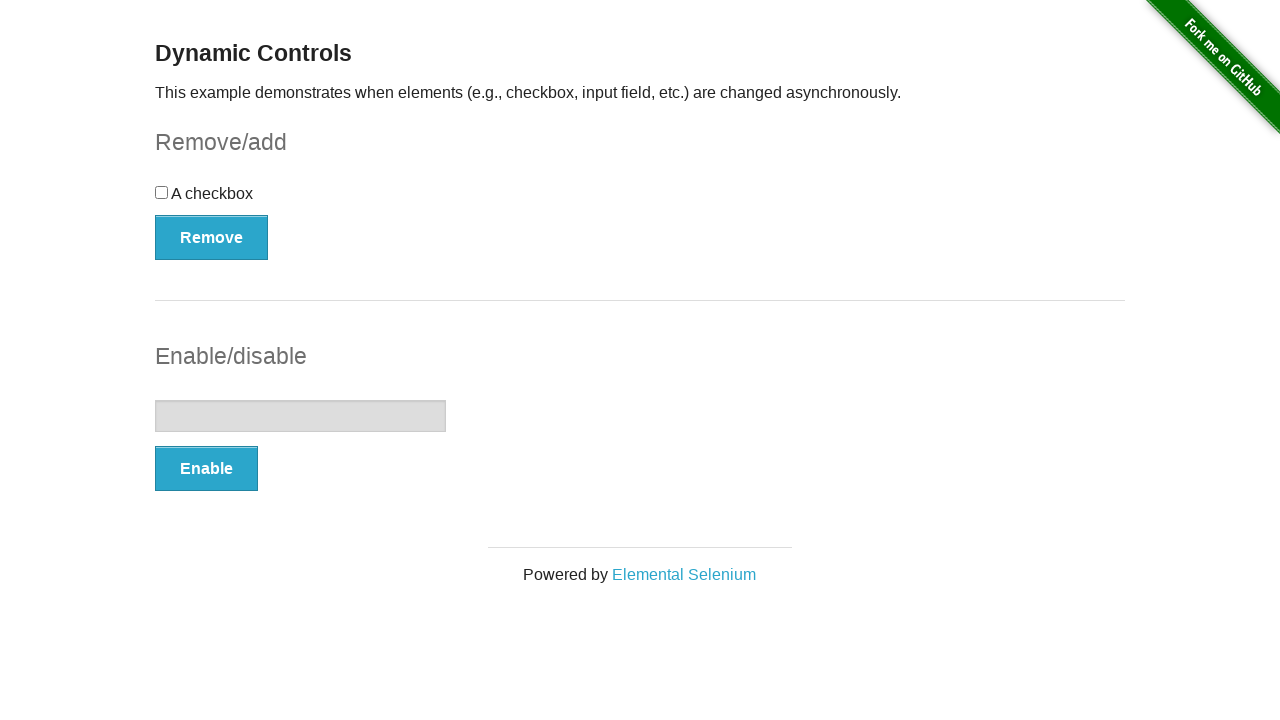

Clicked Remove button to trigger dynamic control removal at (212, 237) on xpath=//button[@onclick='swapCheckbox()']
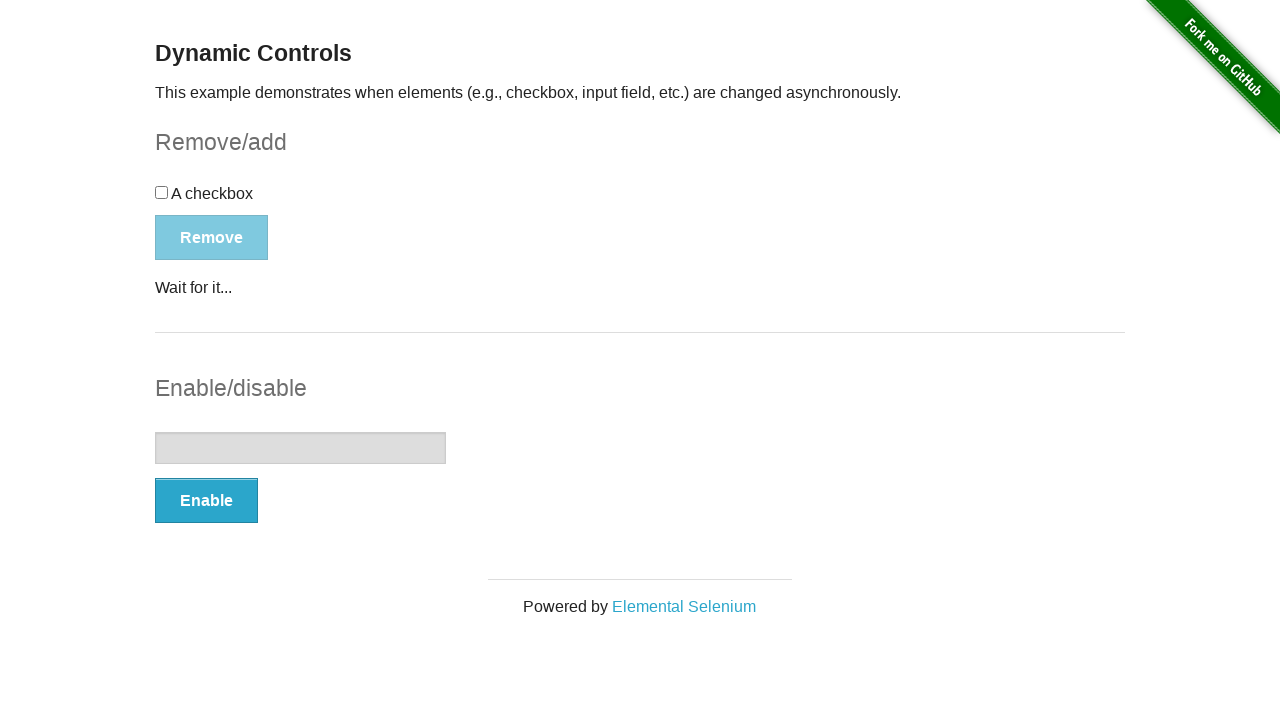

Waited for and confirmed 'It's gone!' message is visible
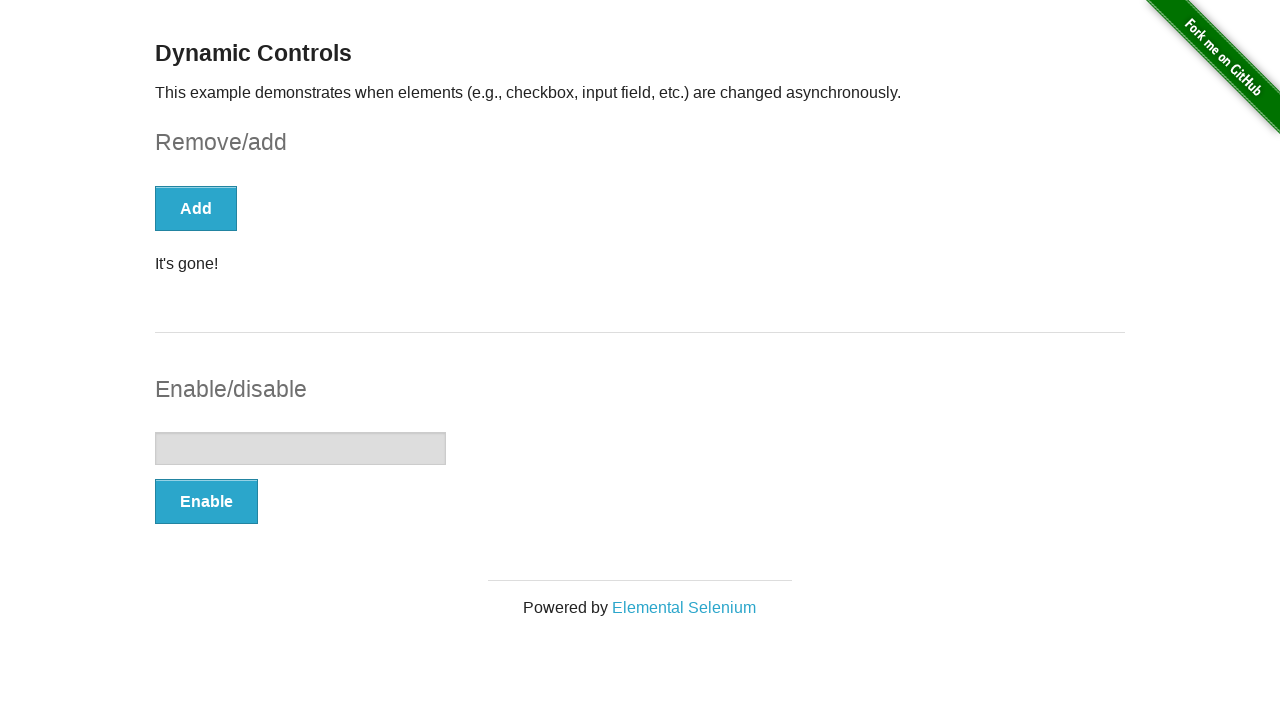

Clicked Add button to restore the dynamic control at (196, 208) on xpath=//button[text()='Add']
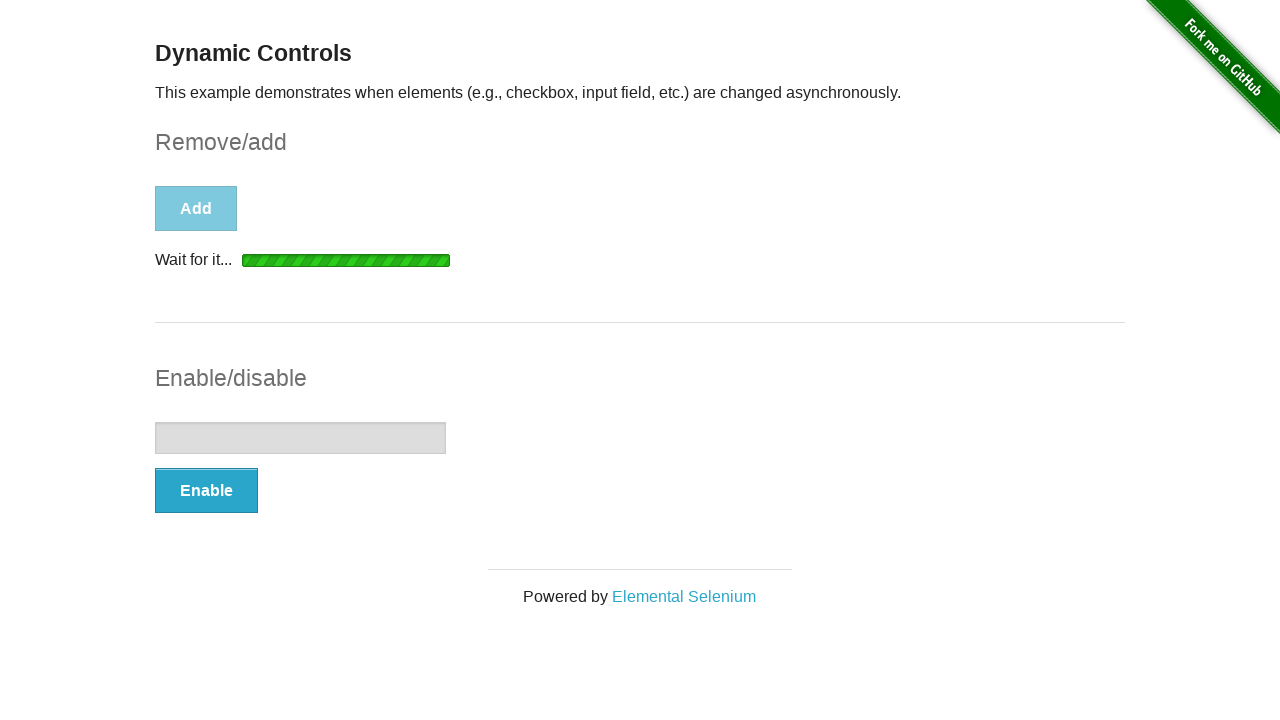

Waited for and confirmed 'It's back!' message is visible
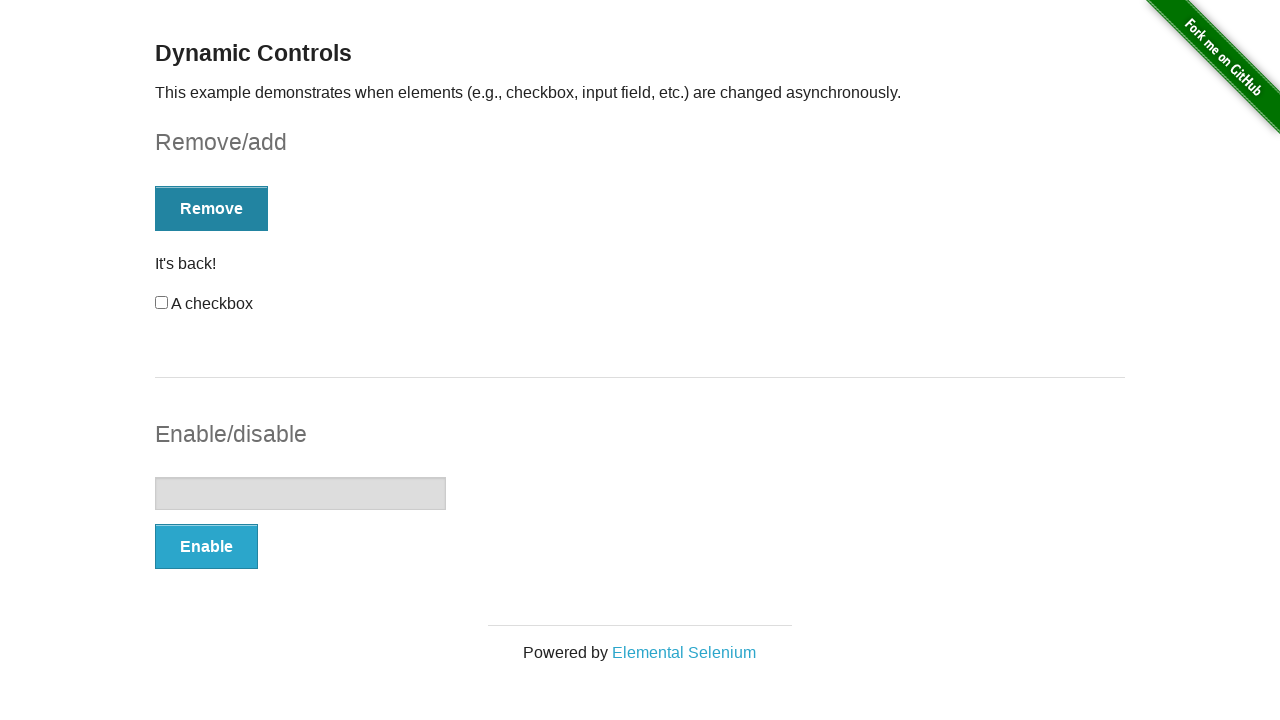

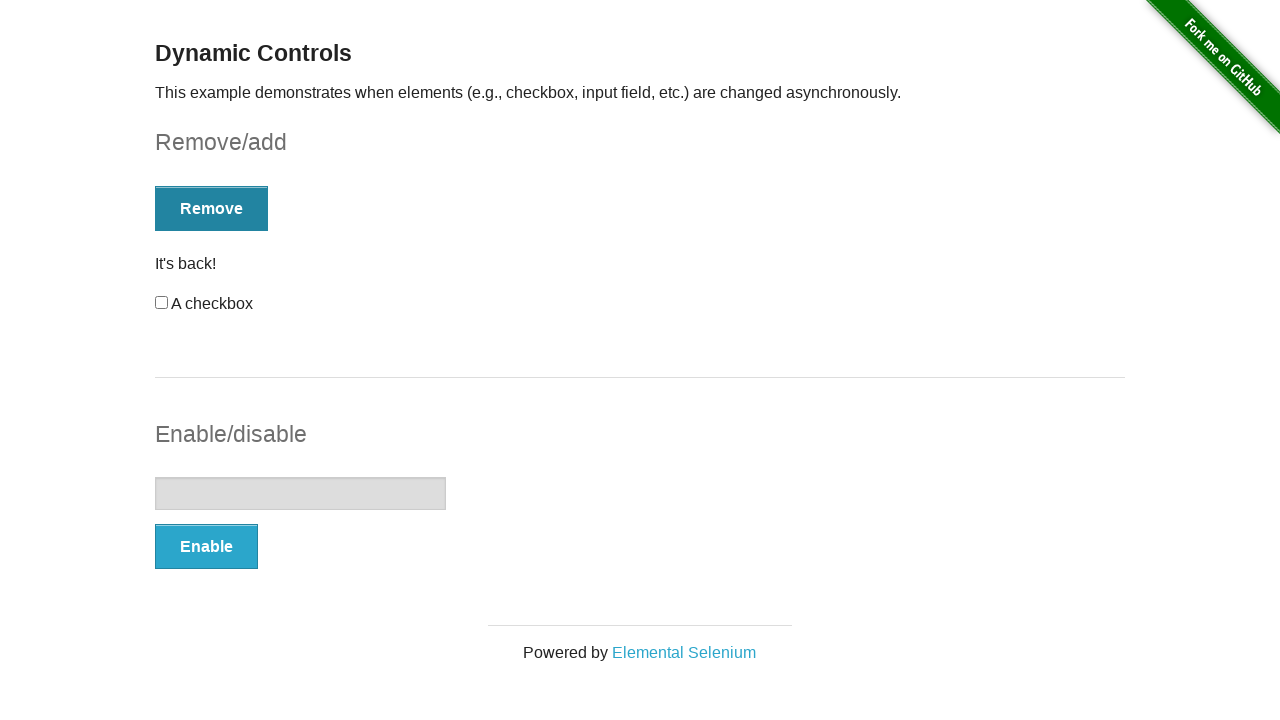